Tests scrolling functionality on the jQueryUI website by scrolling down the page, then scrolling to and clicking on the "Widget Factory" link.

Starting URL: https://www.jqueryui.com/

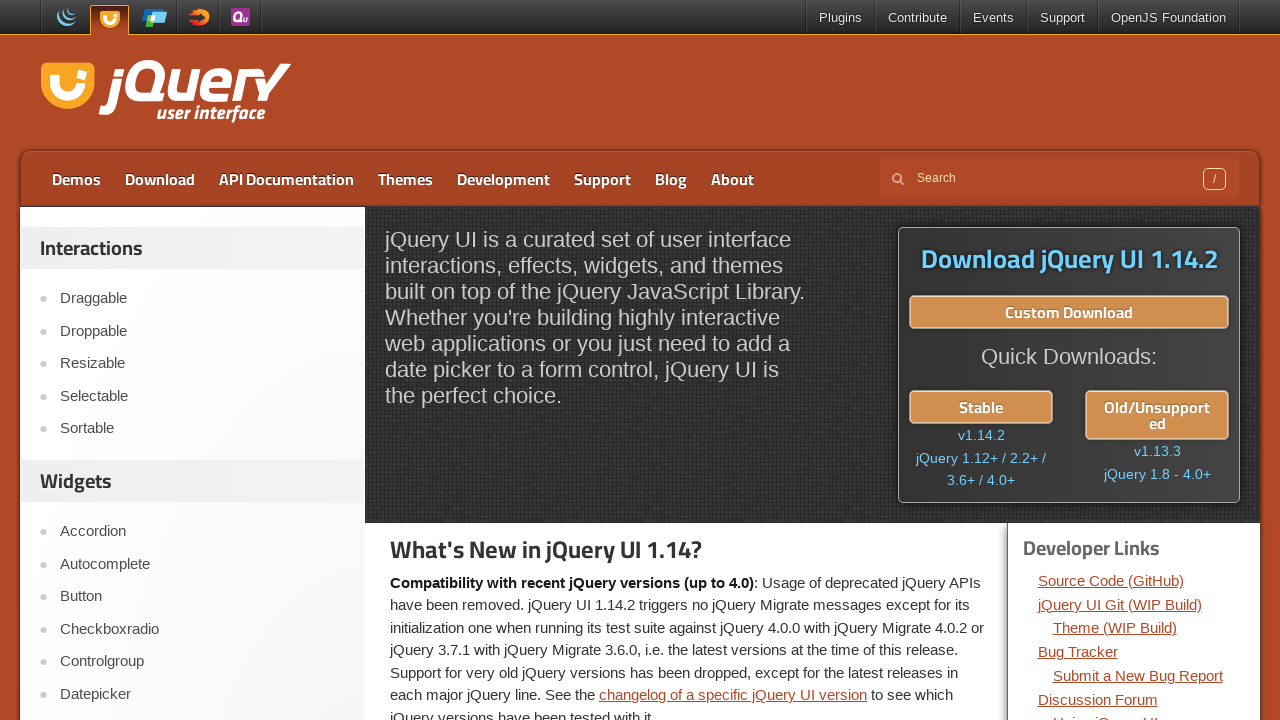

Scrolled down the page by 400 pixels
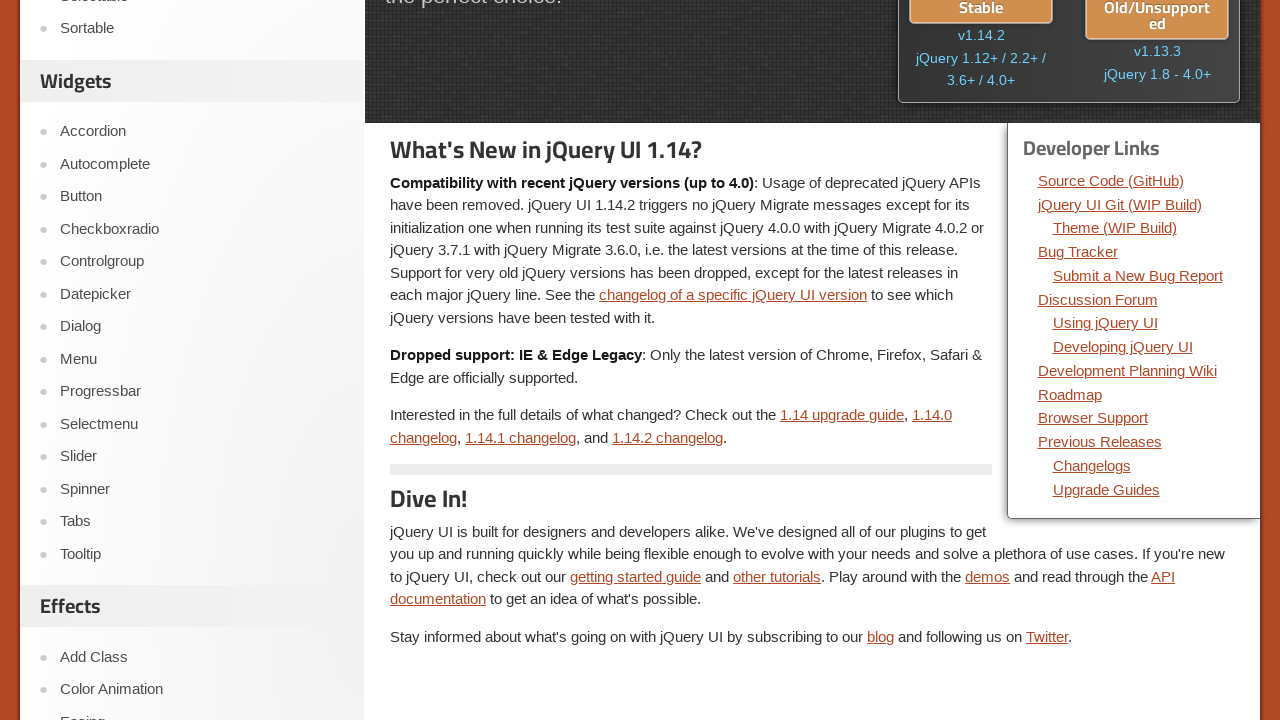

Located the Widget Factory link element
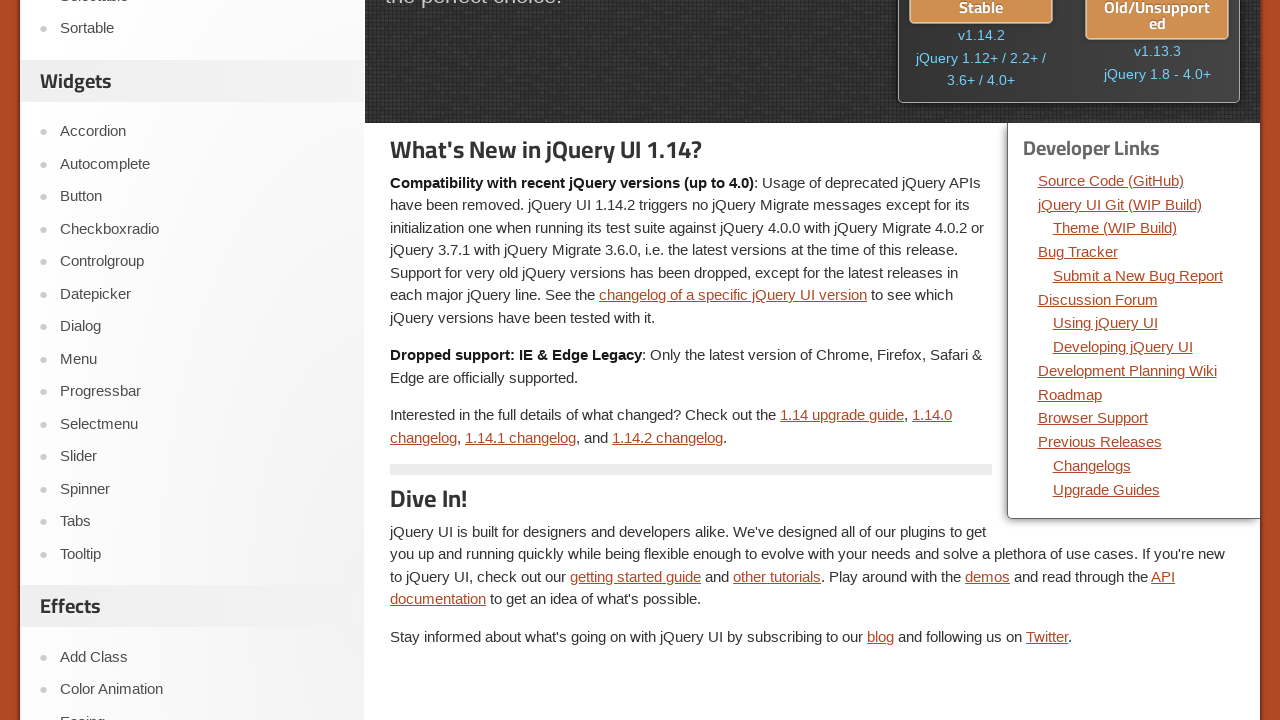

Scrolled Widget Factory link into view
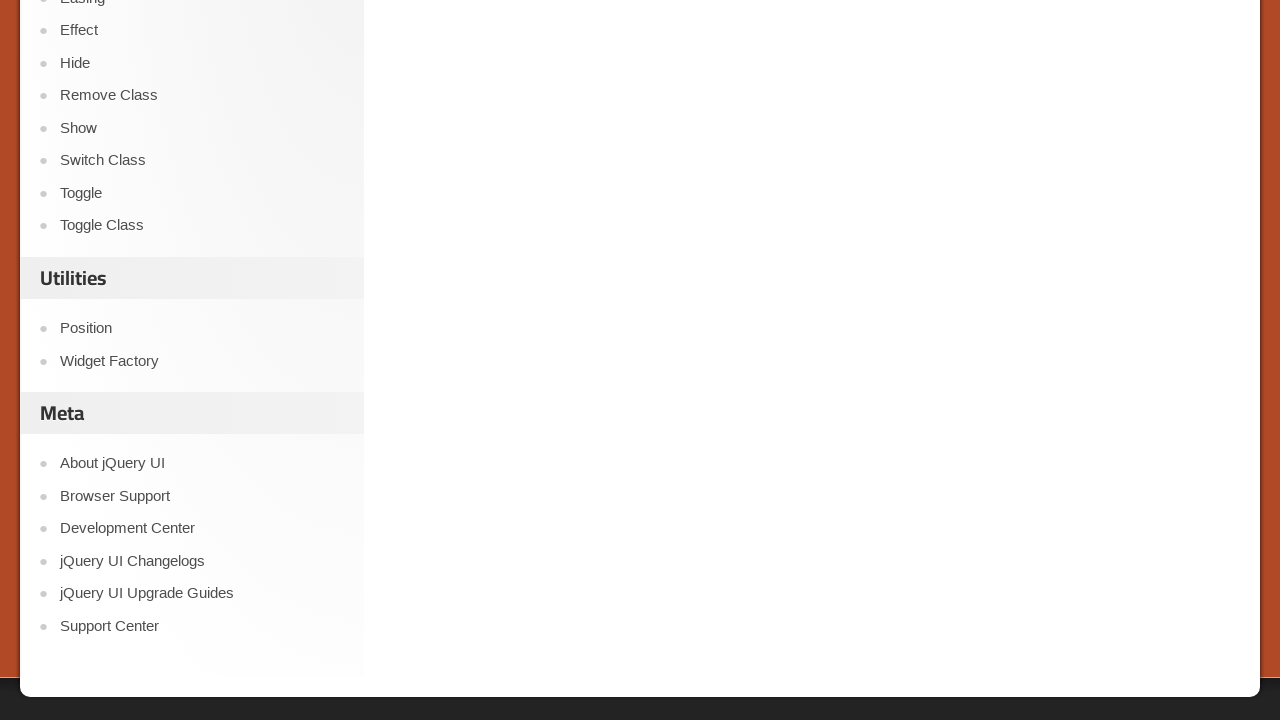

Clicked on the Widget Factory link at (202, 361) on xpath=//a[text()='Widget Factory']
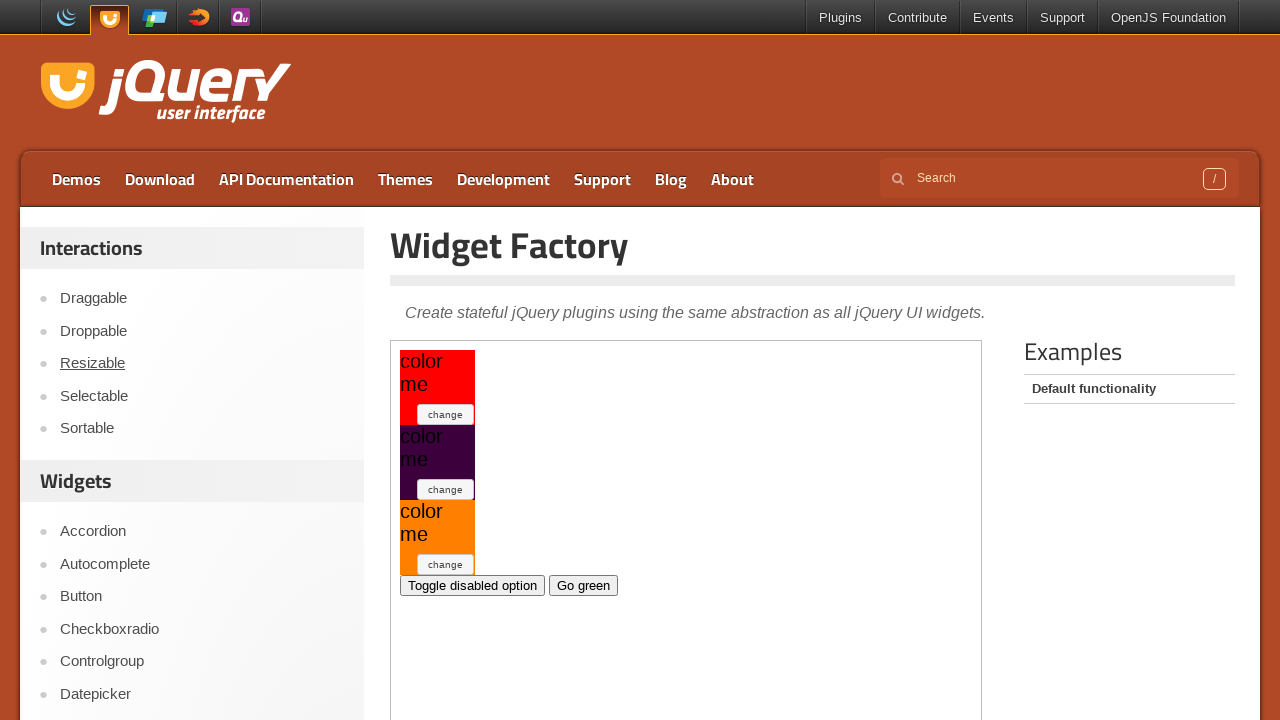

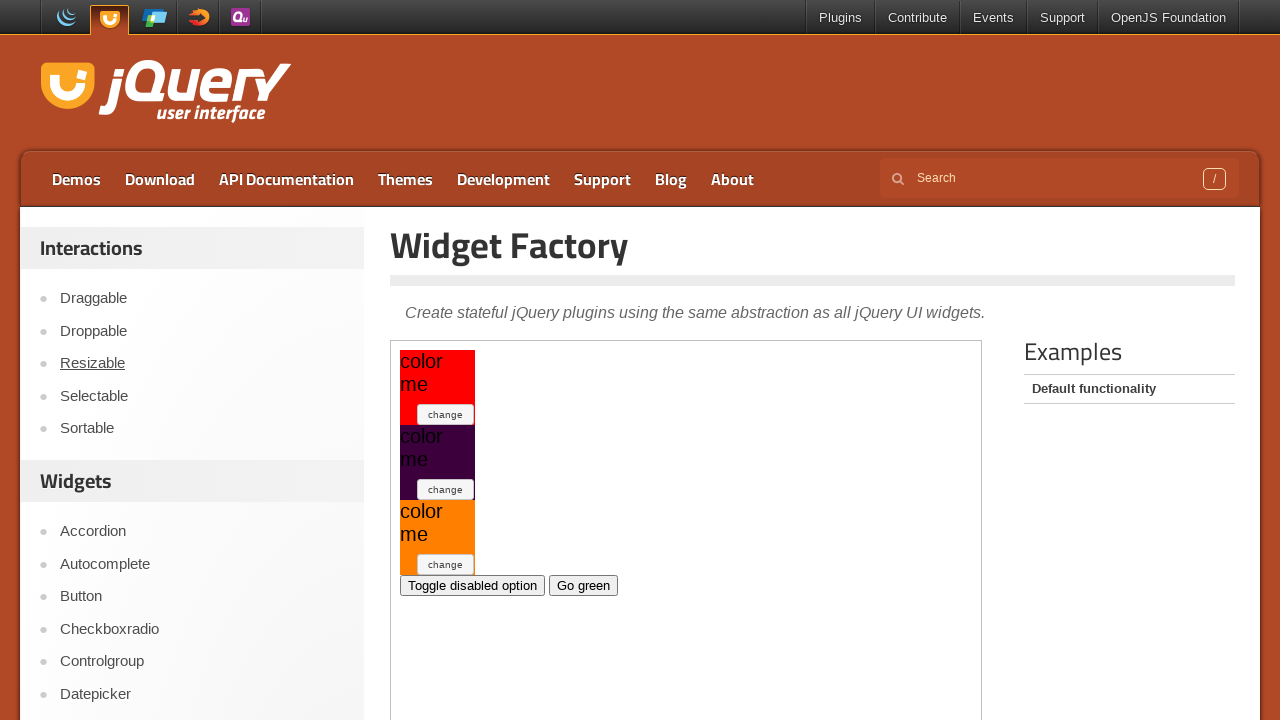